Tests the autosuggest/autocomplete functionality by typing a partial query and selecting a matching option from the dropdown suggestions

Starting URL: https://www.rahulshettyacademy.com/dropdownsPractise/

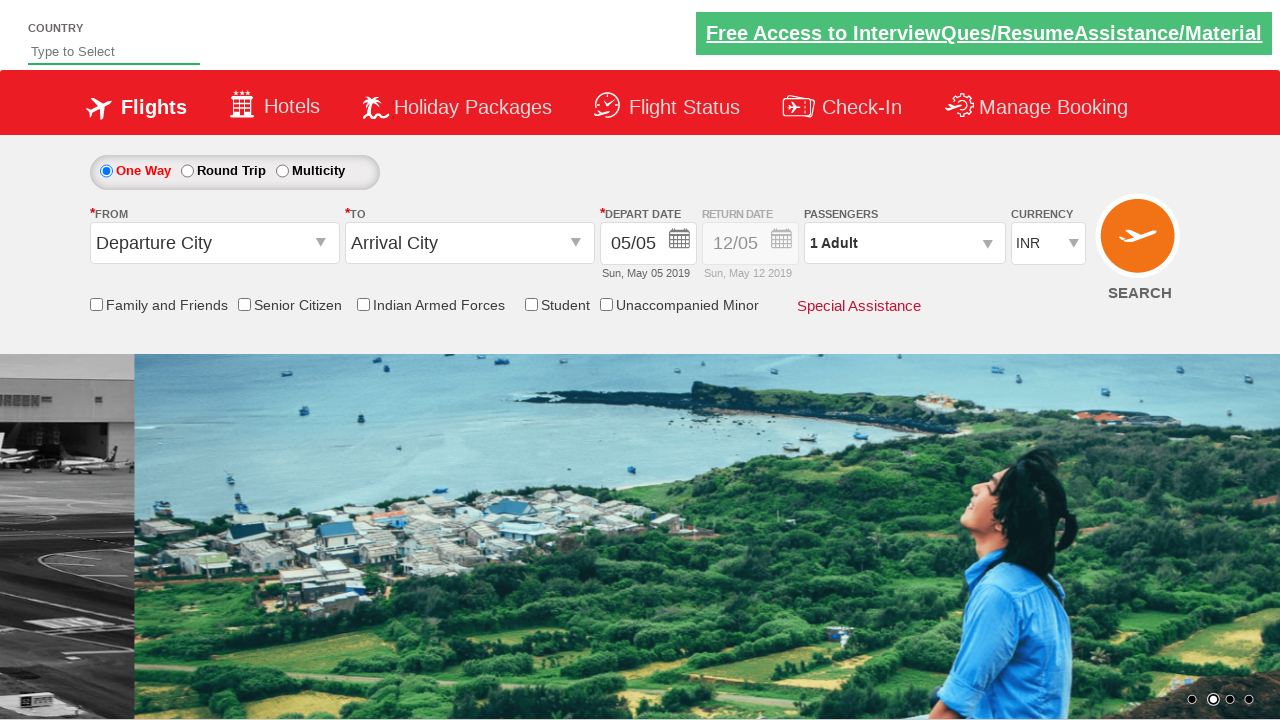

Typed 'ind' in autosuggest field to trigger dropdown suggestions on #autosuggest
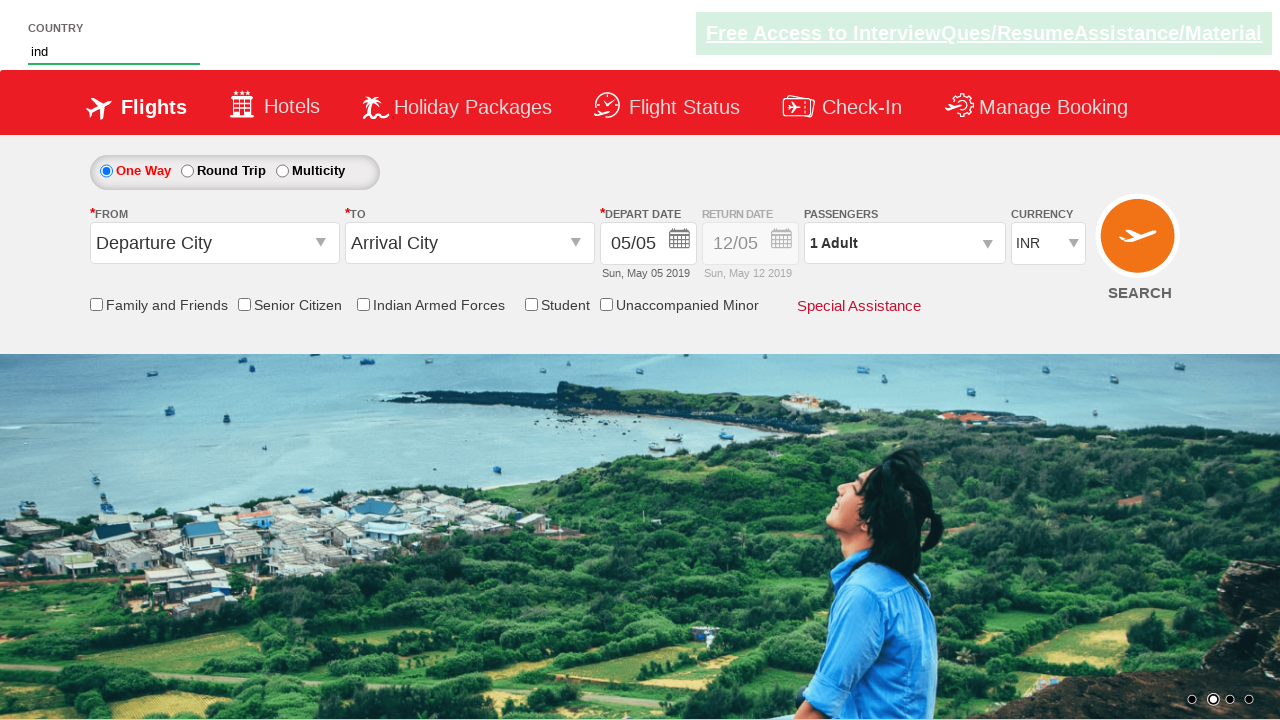

Autocomplete suggestions dropdown appeared
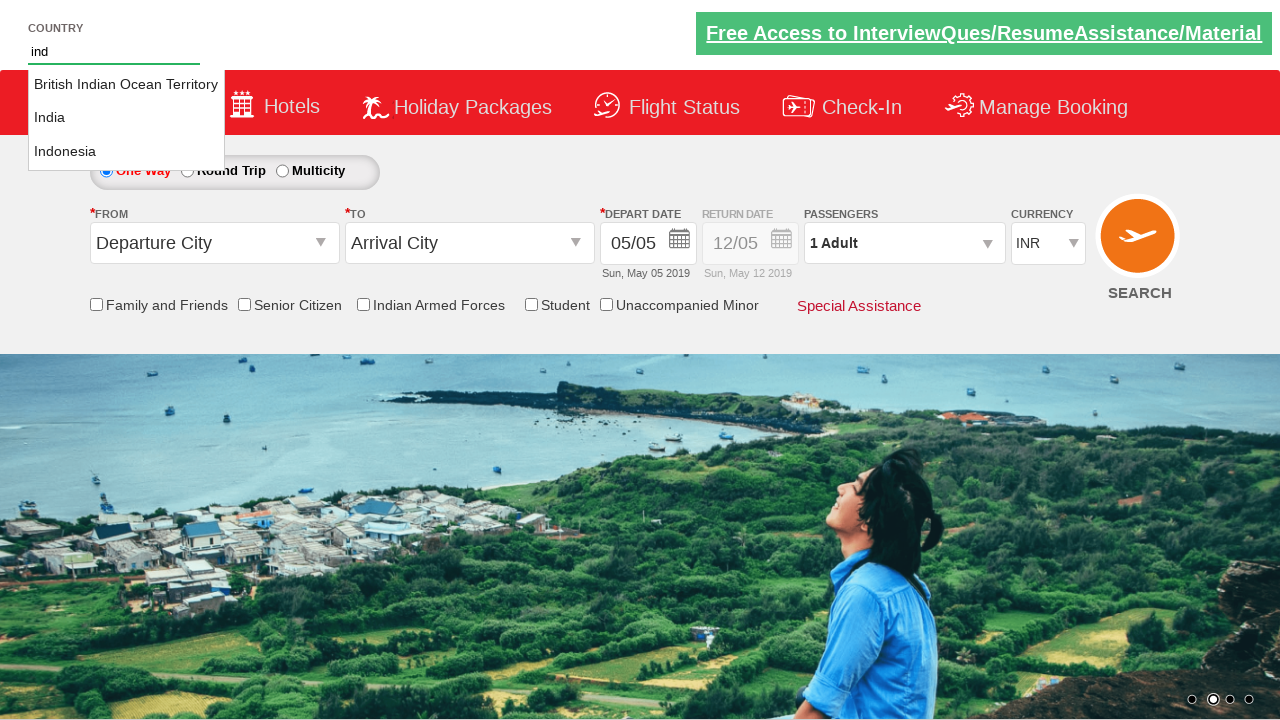

Selected 'India' from autosuggest dropdown options at (126, 118) on li.ui-menu-item a >> nth=1
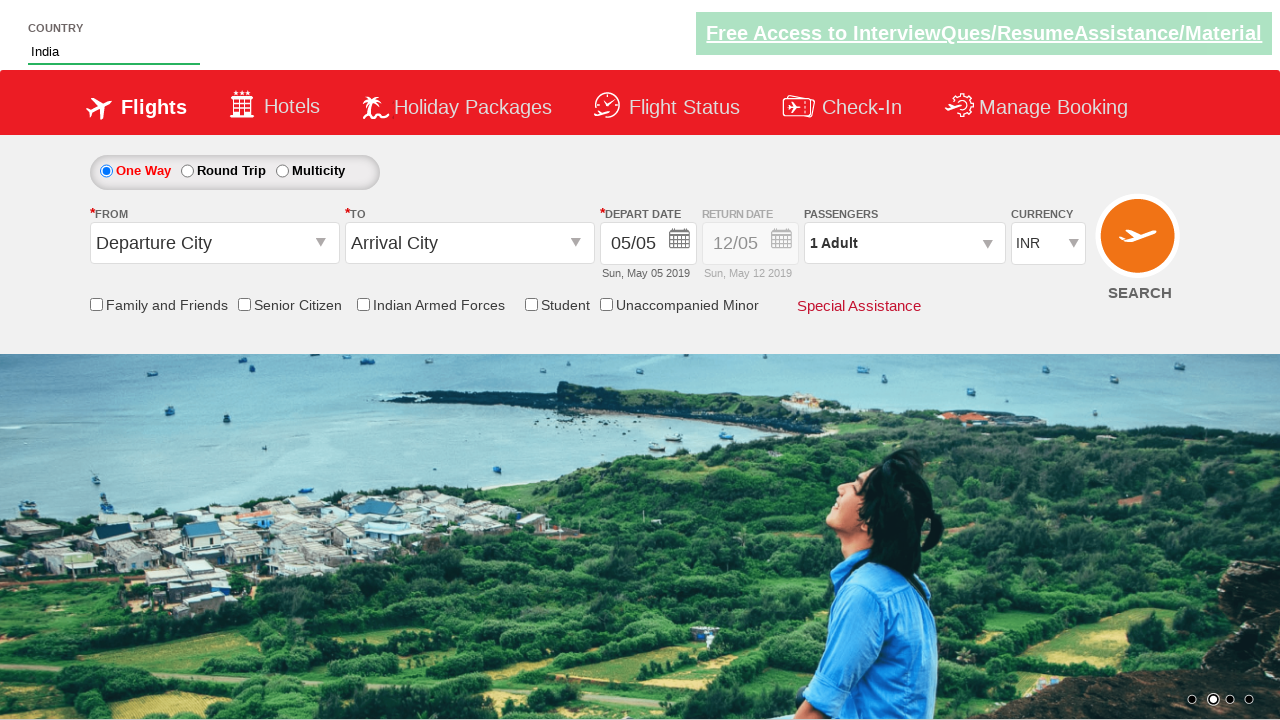

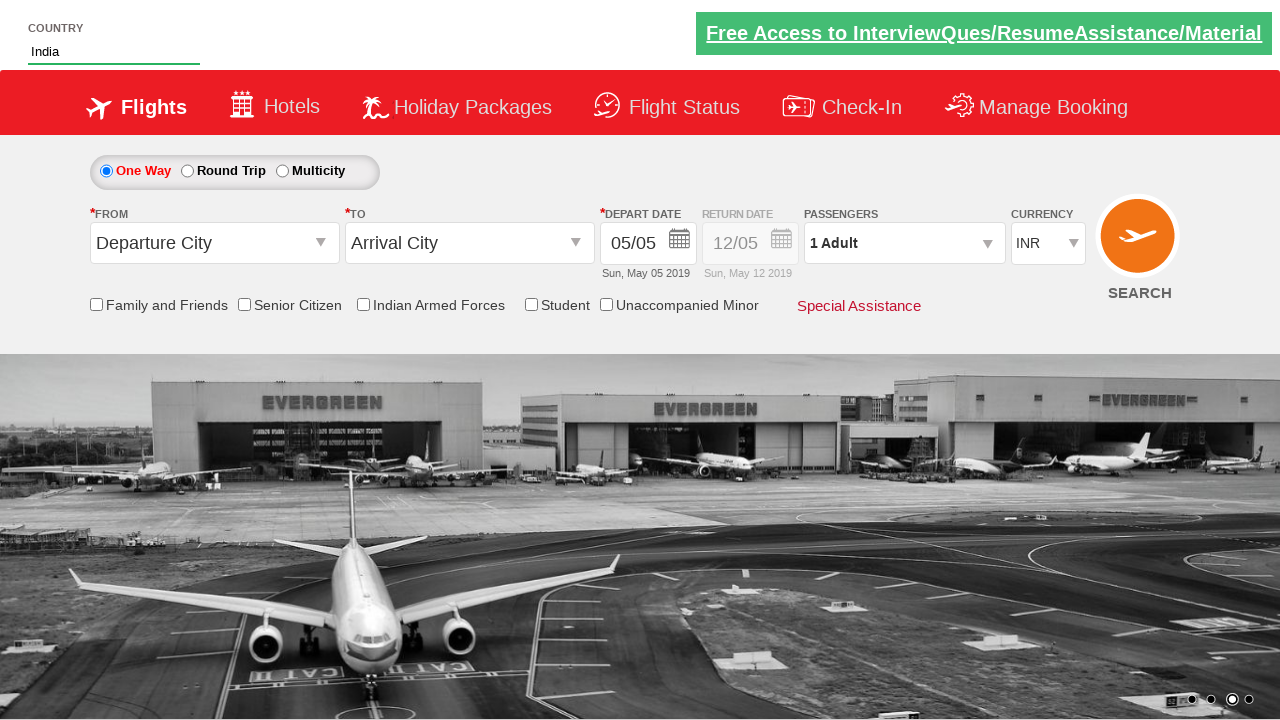